Tests drag and drop functionality on jQuery UI demo page by dragging an element and dropping it onto a target area within an iframe

Starting URL: https://jqueryui.com/droppable/

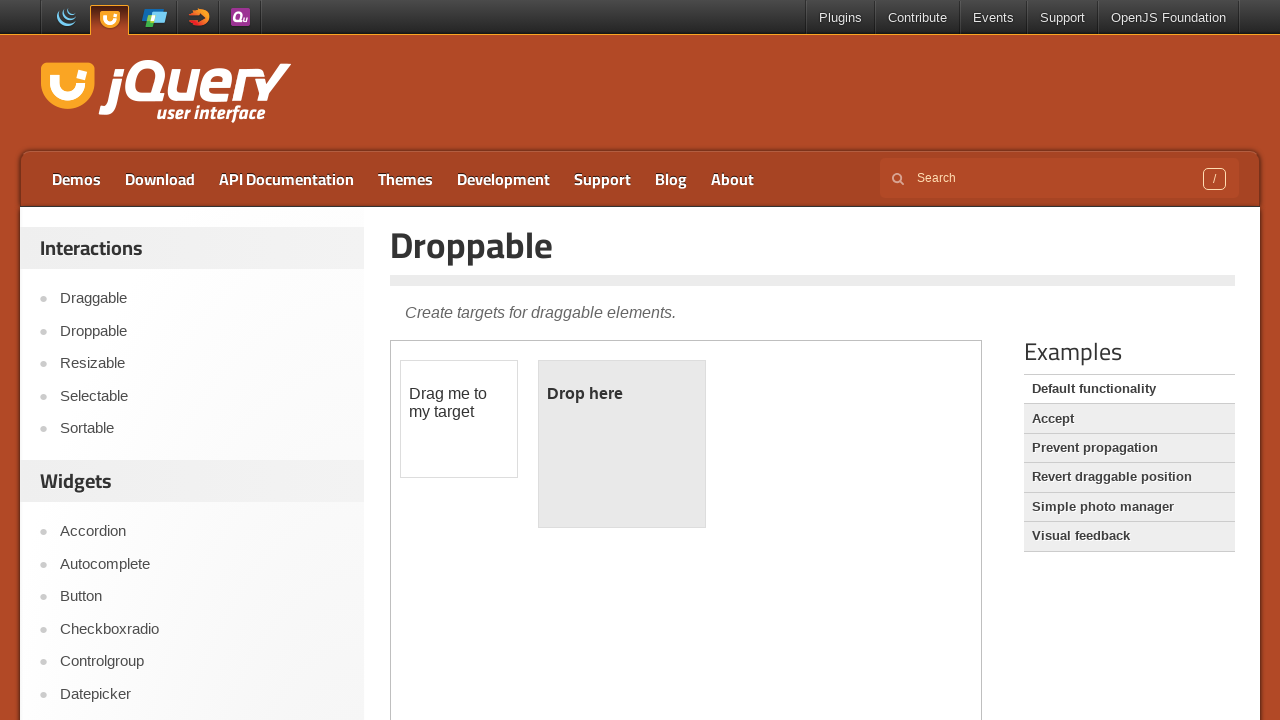

Located iframe containing drag and drop demo
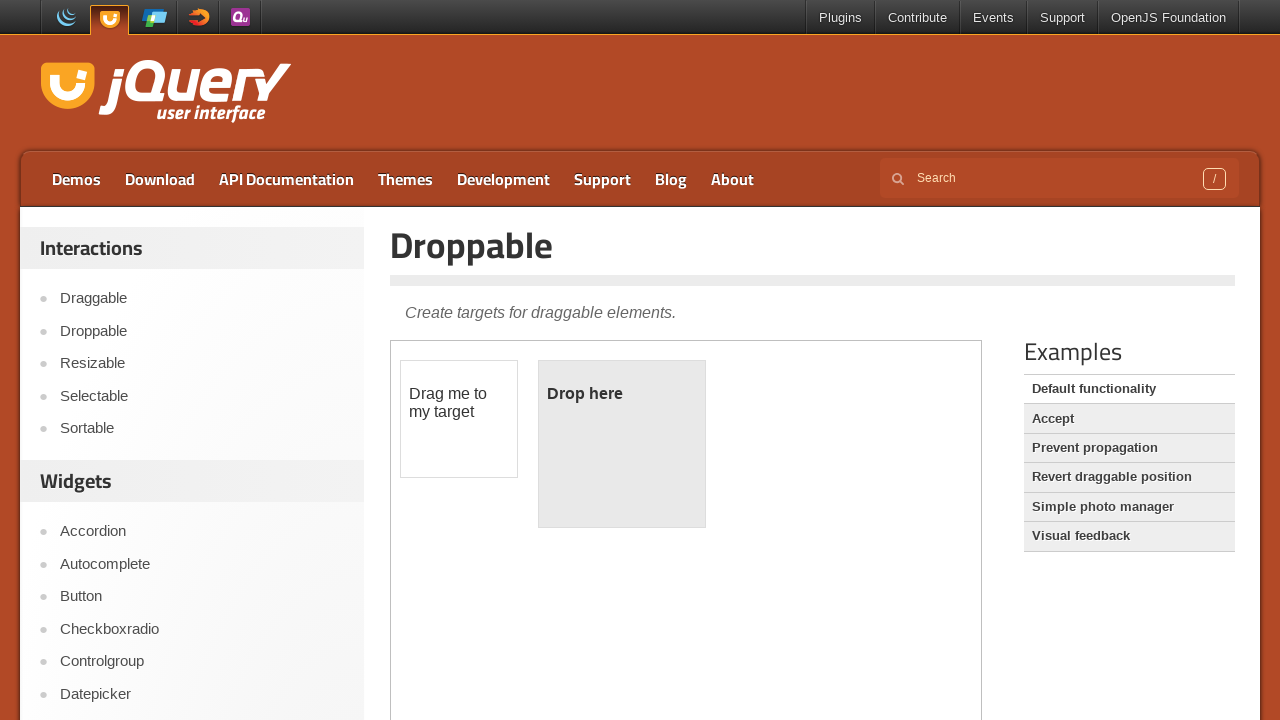

Located draggable element
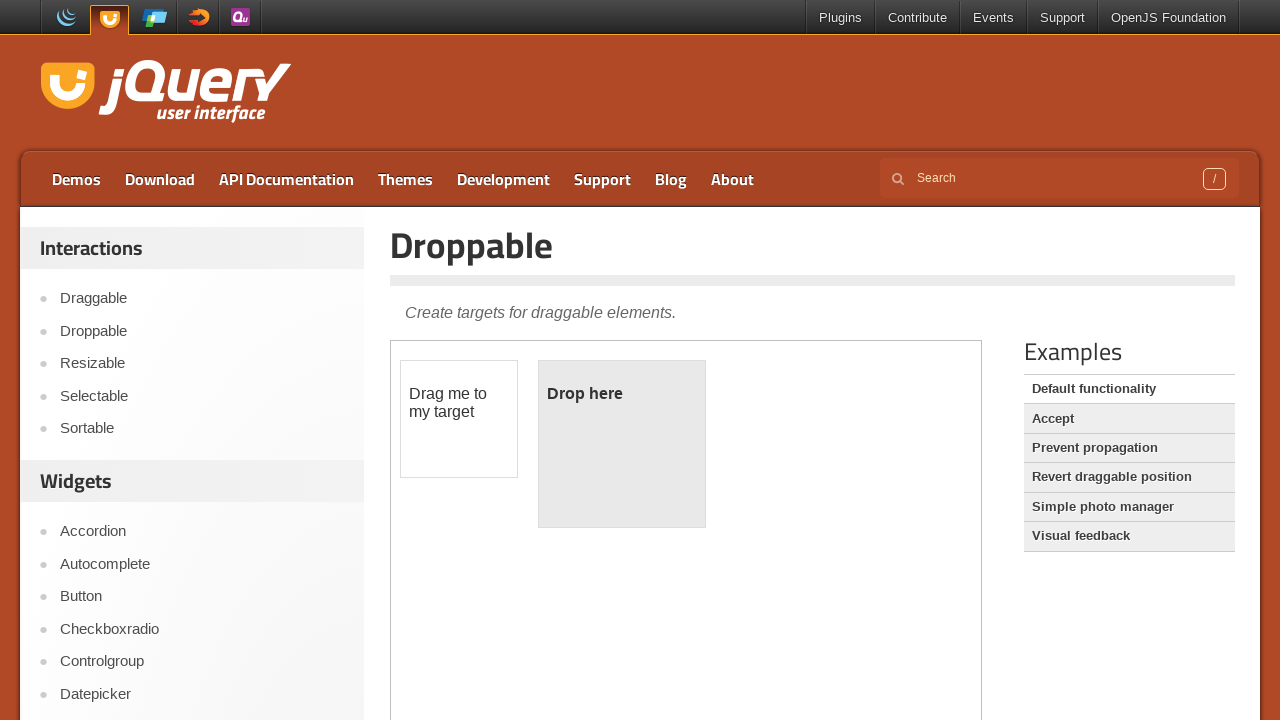

Located droppable target element
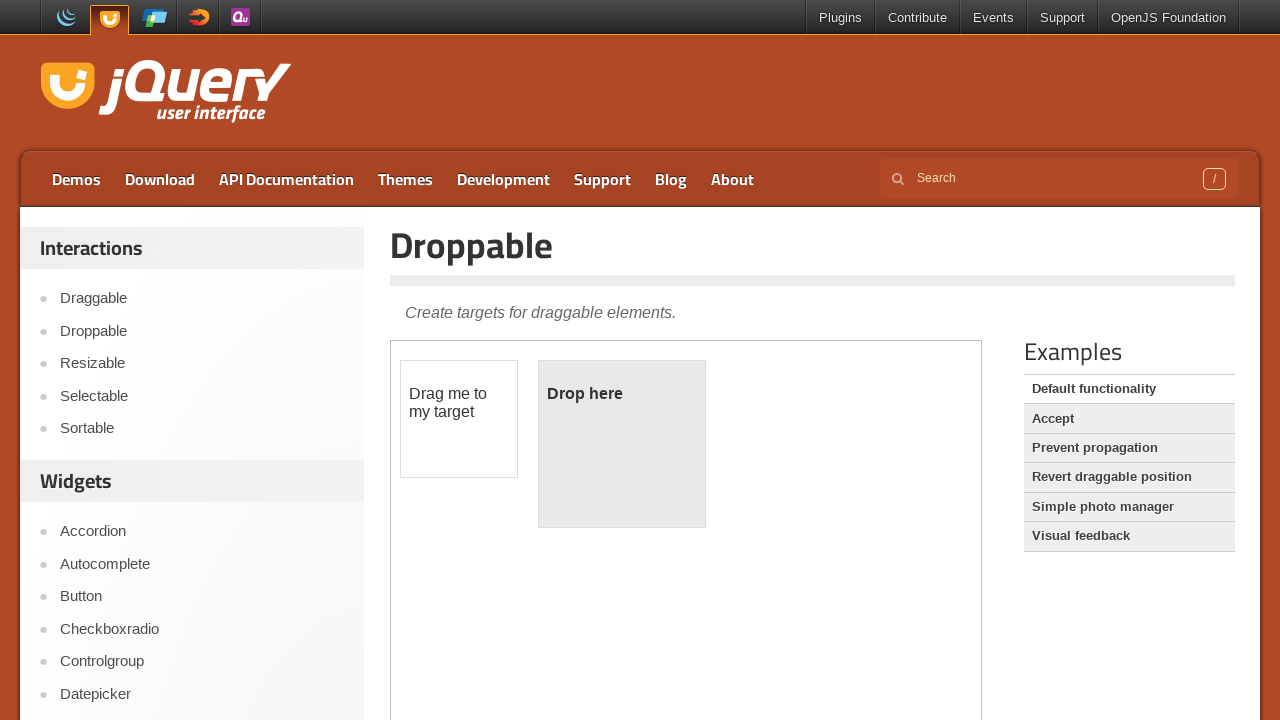

Performed drag and drop of element onto target area at (622, 444)
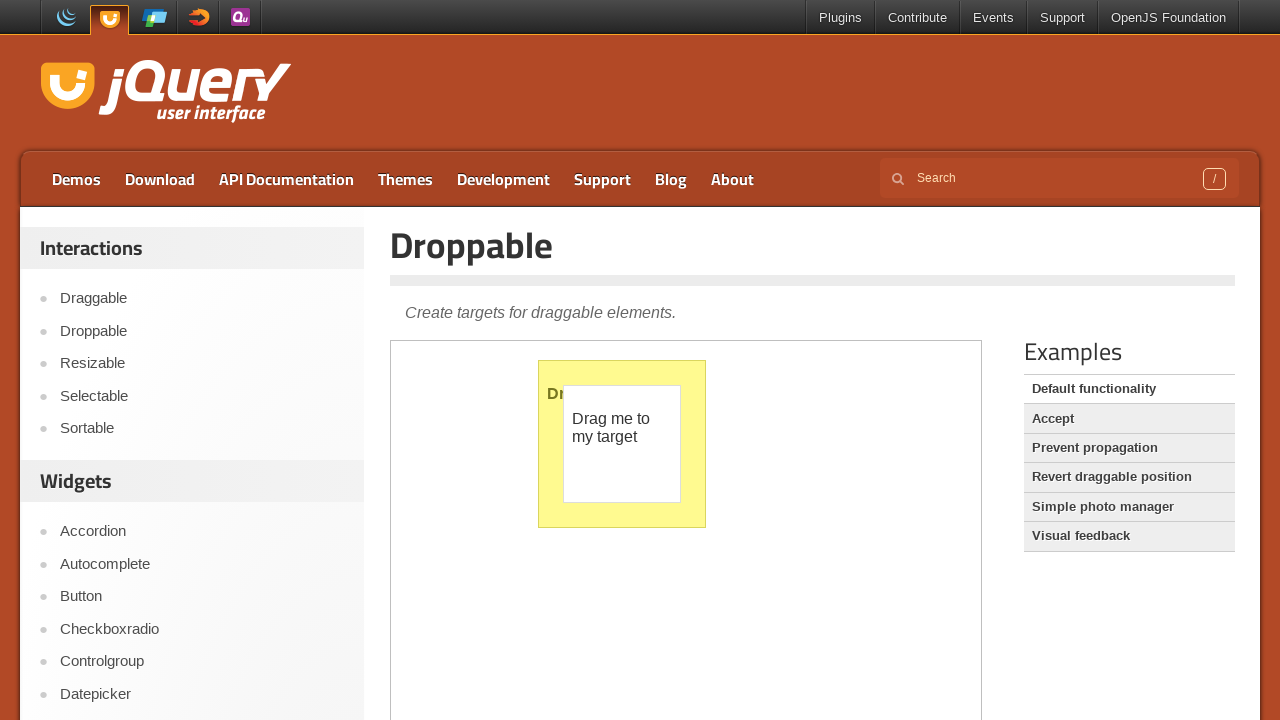

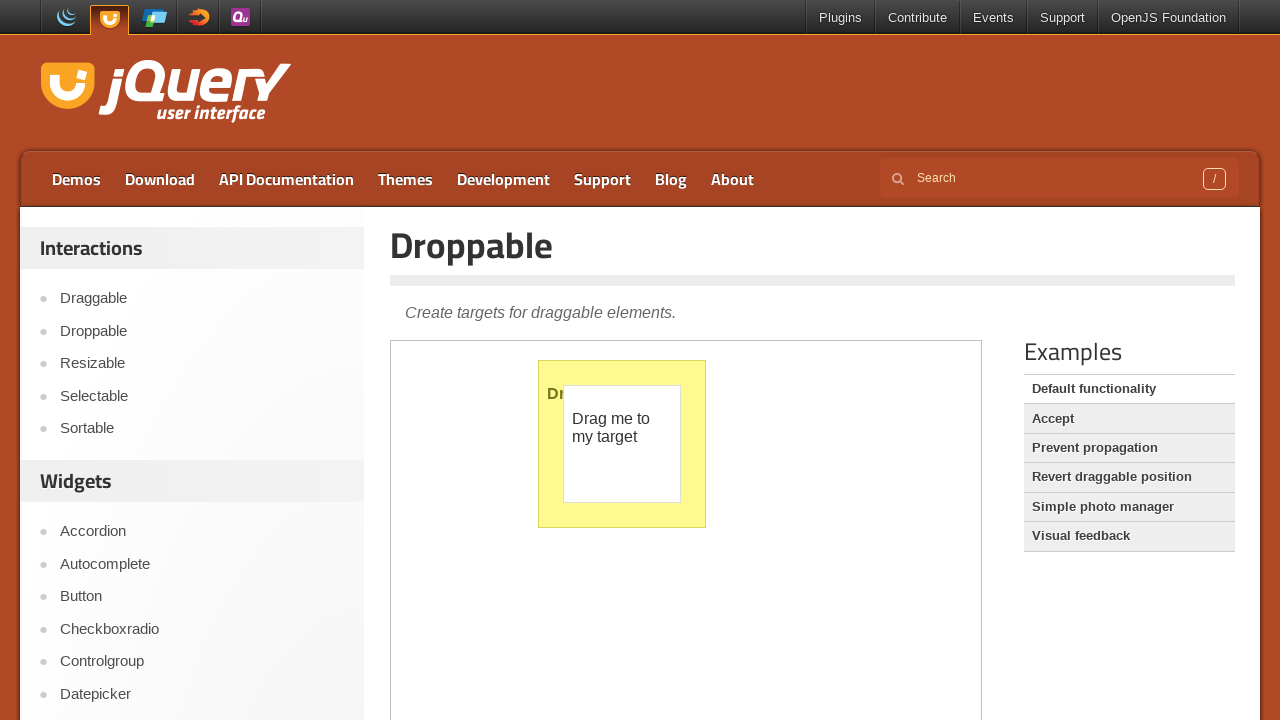